Solves a math captcha by calculating a formula based on a value from the page, then fills the answer and submits the form with checkbox selections

Starting URL: https://suninjuly.github.io/math.html

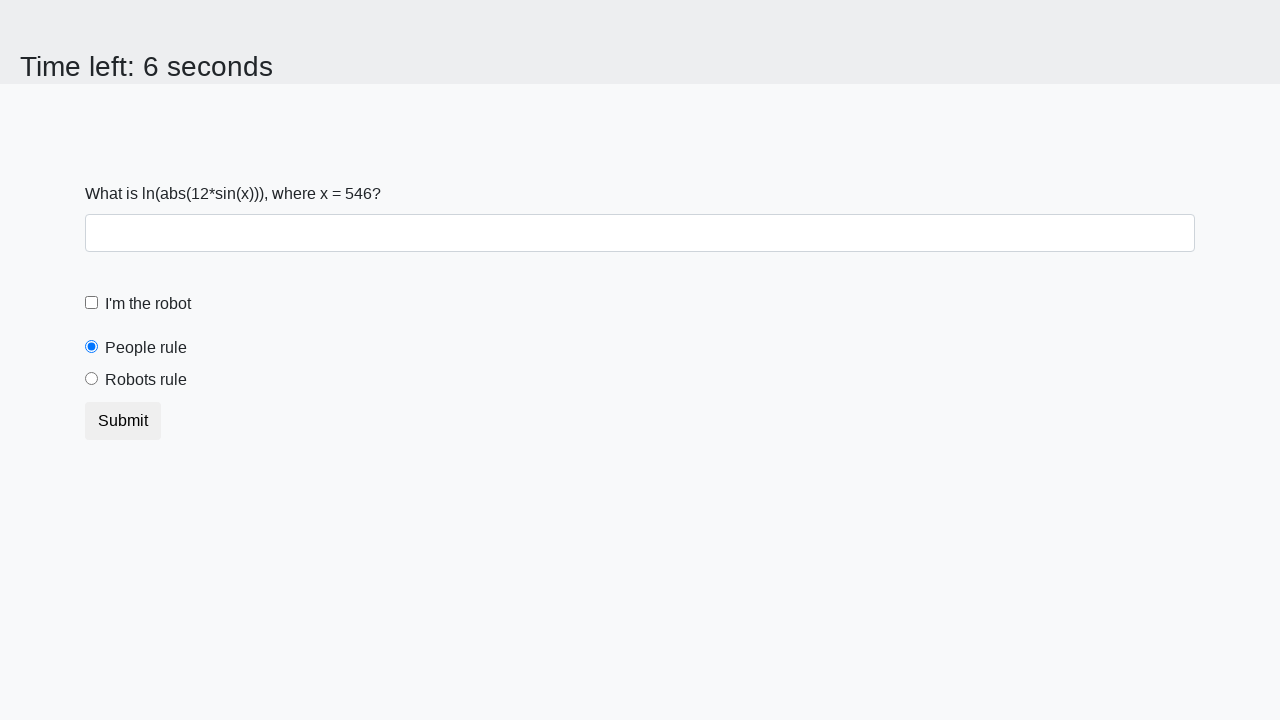

Located the input value element
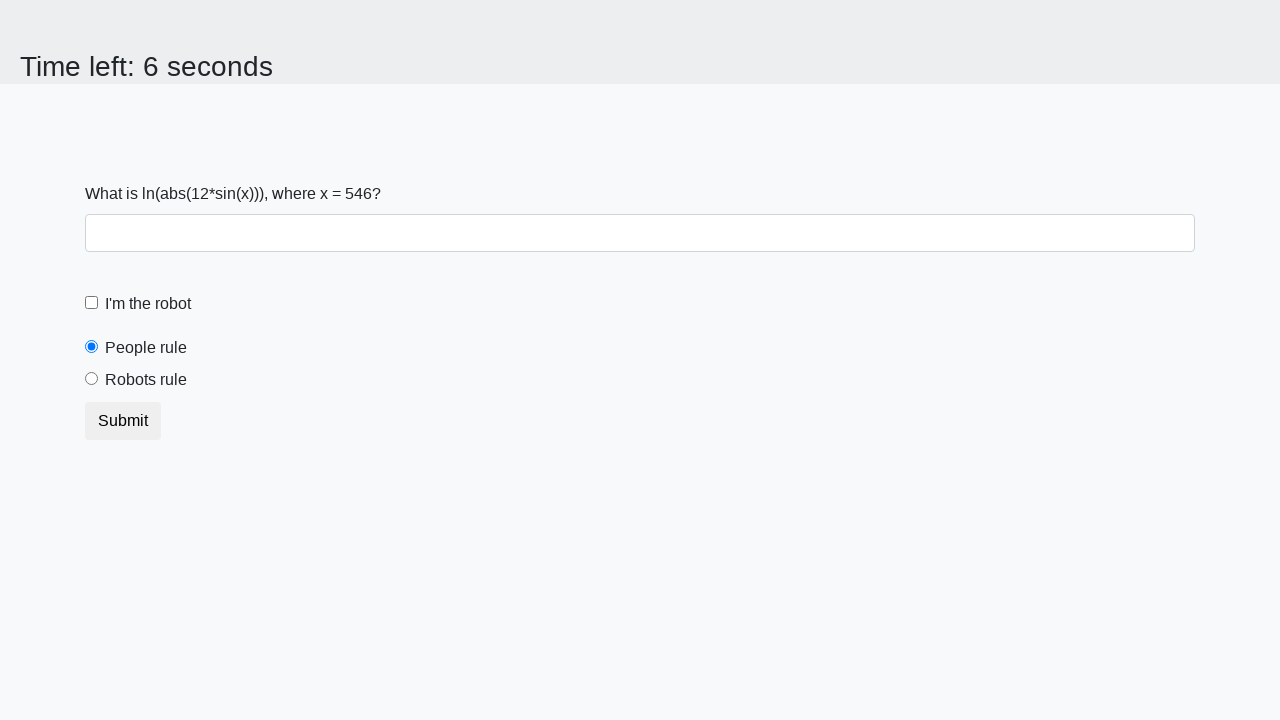

Extracted input value from page: 546
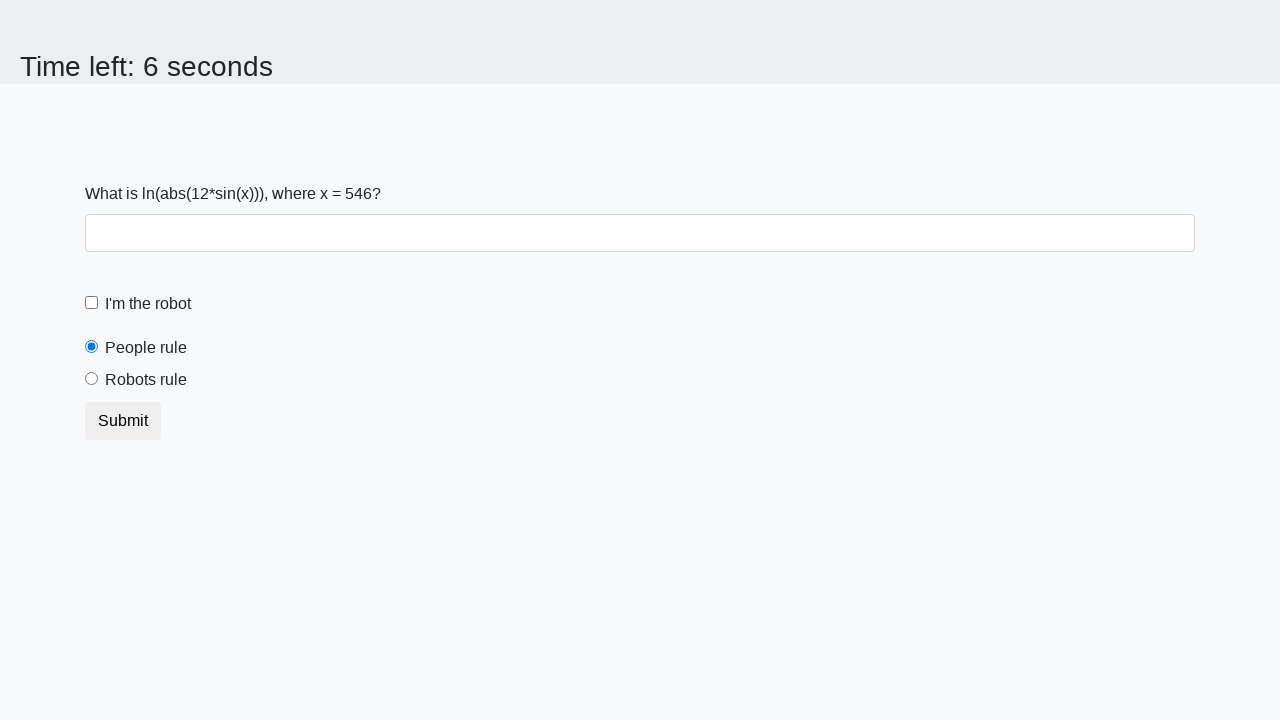

Calculated math captcha answer using formula: log(abs(12*sin(546))) = 1.965518334522961
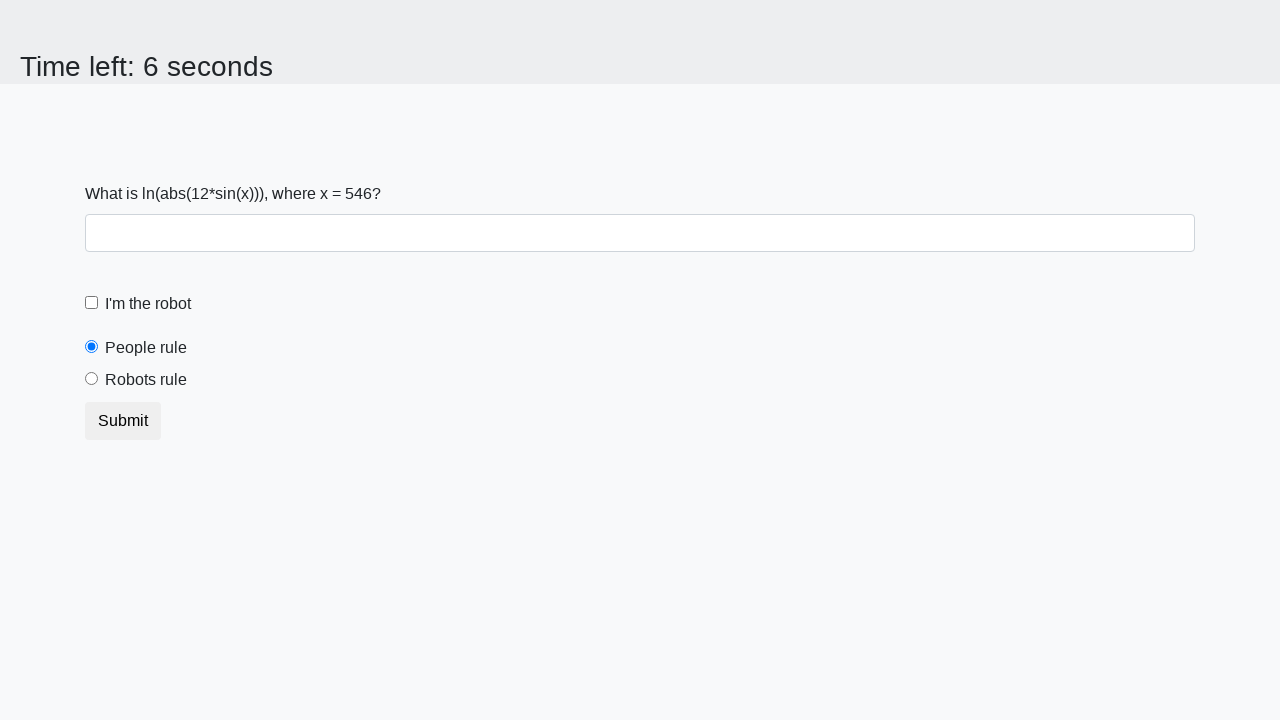

Filled answer field with calculated value: 1.965518334522961 on #answer
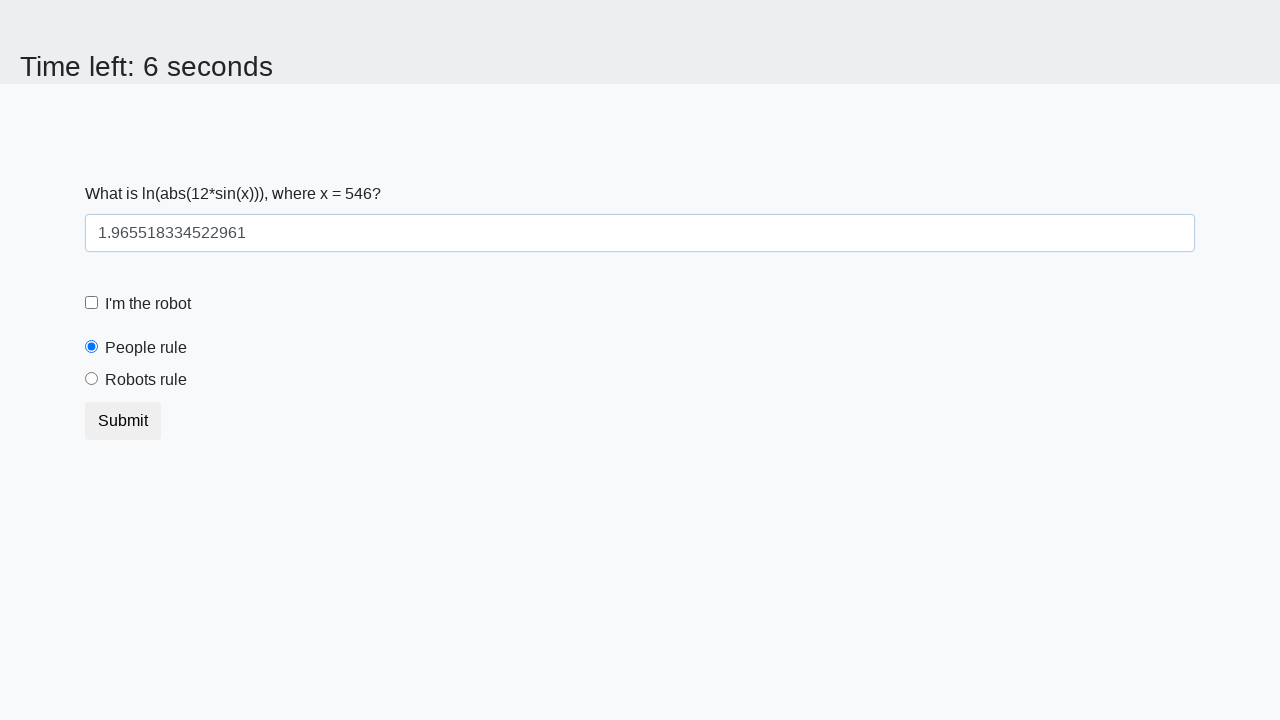

Checked the robot checkbox at (92, 303) on #robotCheckbox
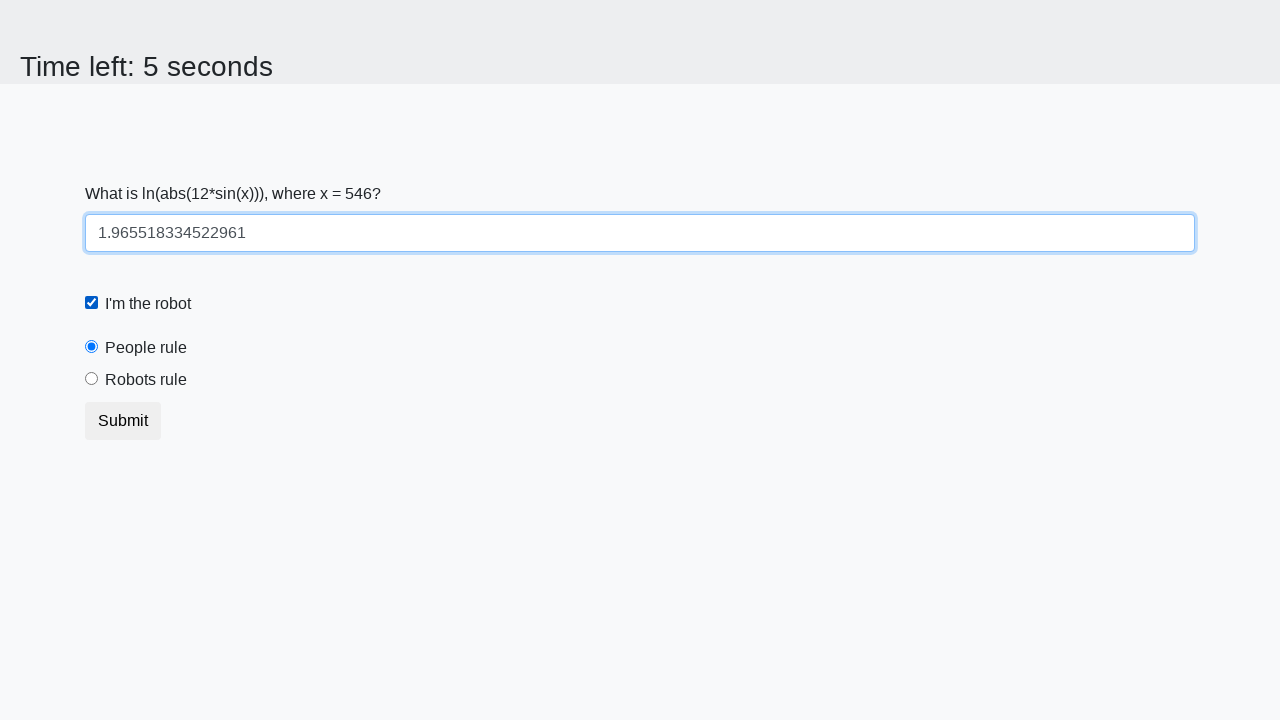

Selected the robots rule radio button at (92, 379) on #robotsRule
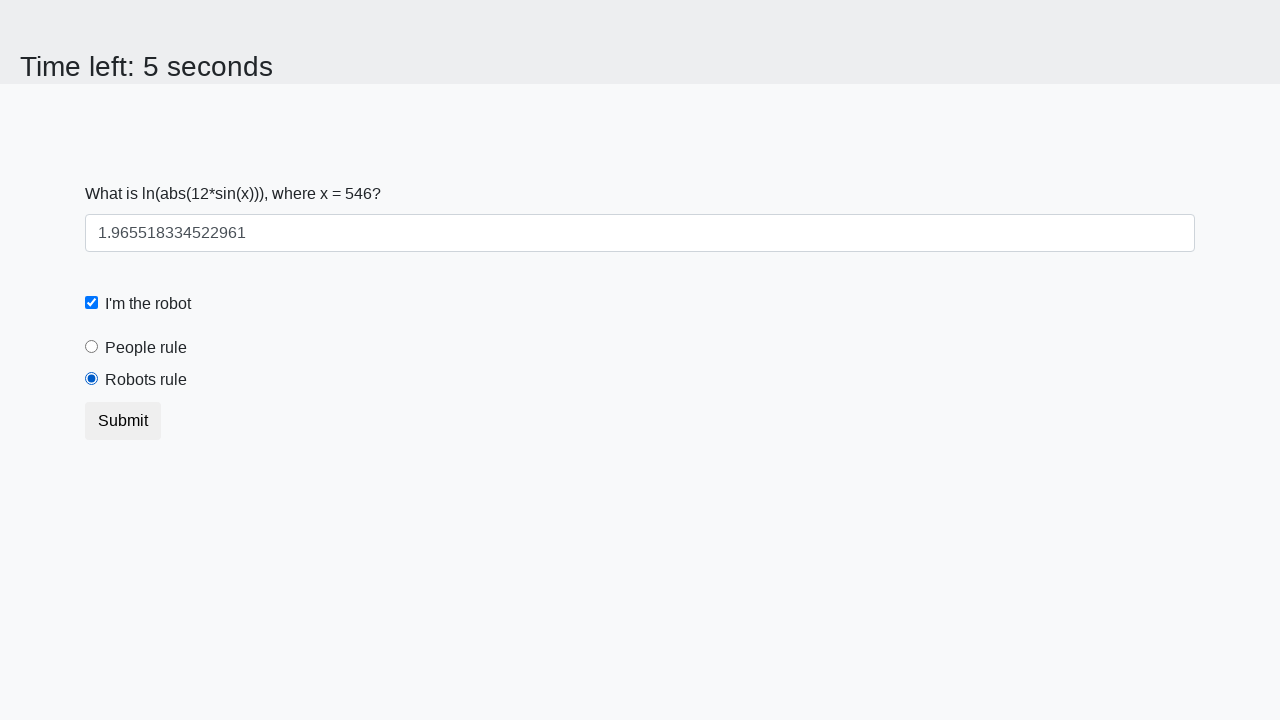

Submitted the form at (123, 421) on button
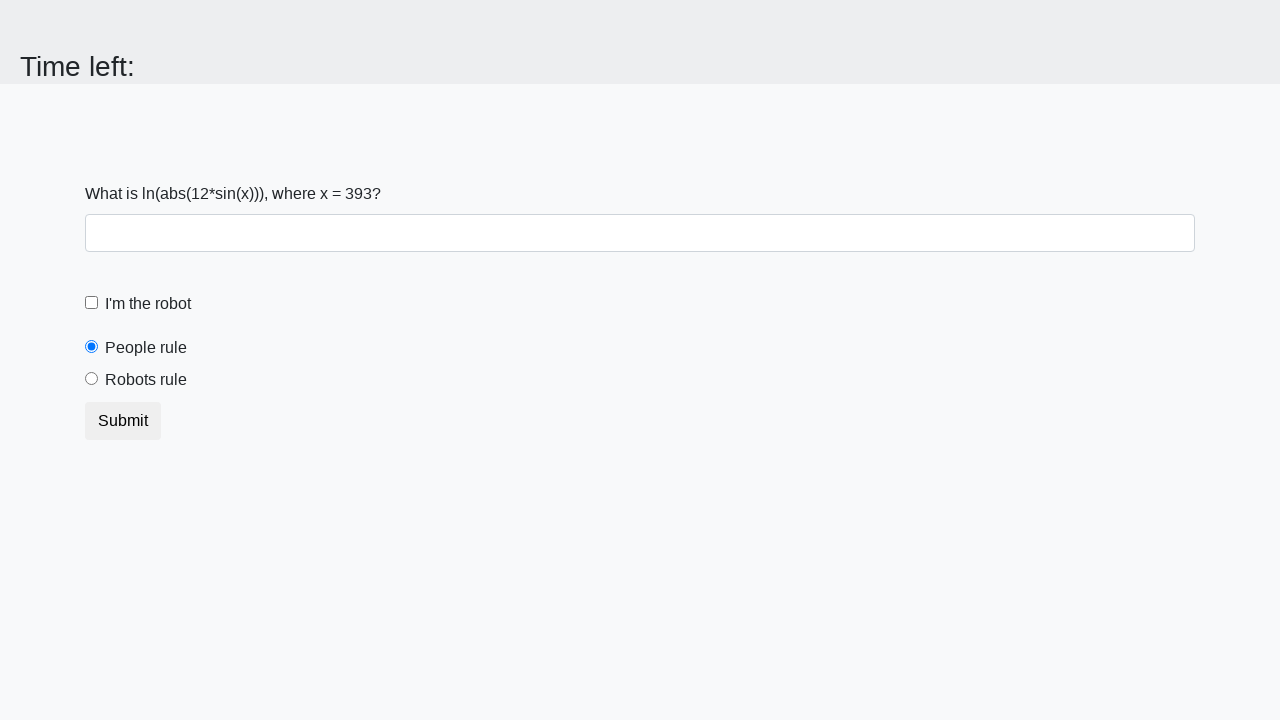

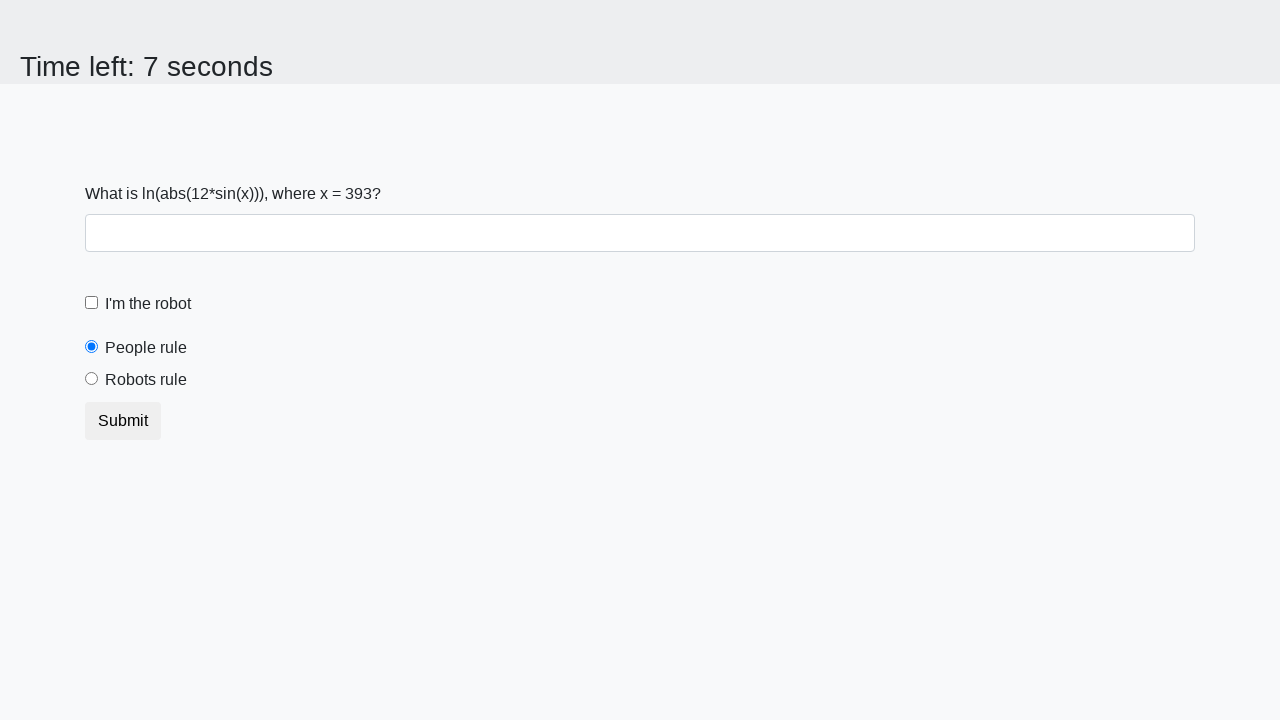